Tests keyboard and mouse input on a form by clicking an input field, typing text, and clicking a button

Starting URL: https://formy-project.herokuapp.com/keypress

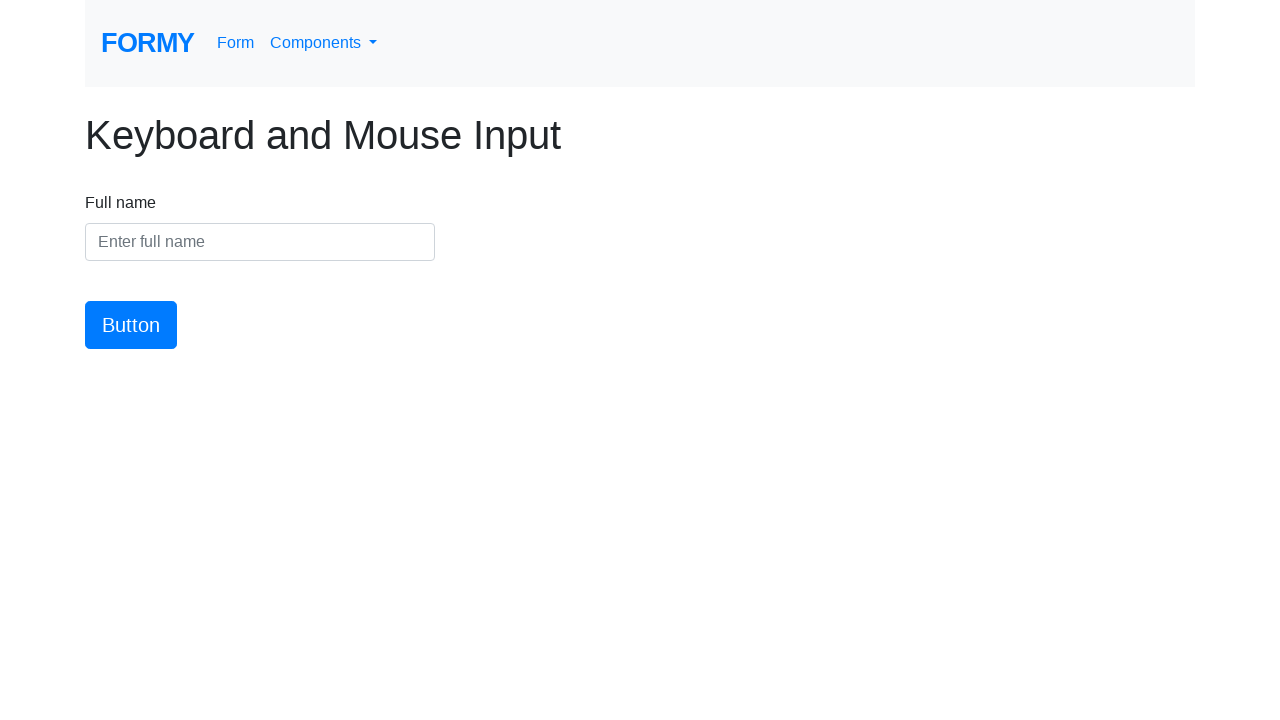

Clicked on the name input field at (260, 242) on #name
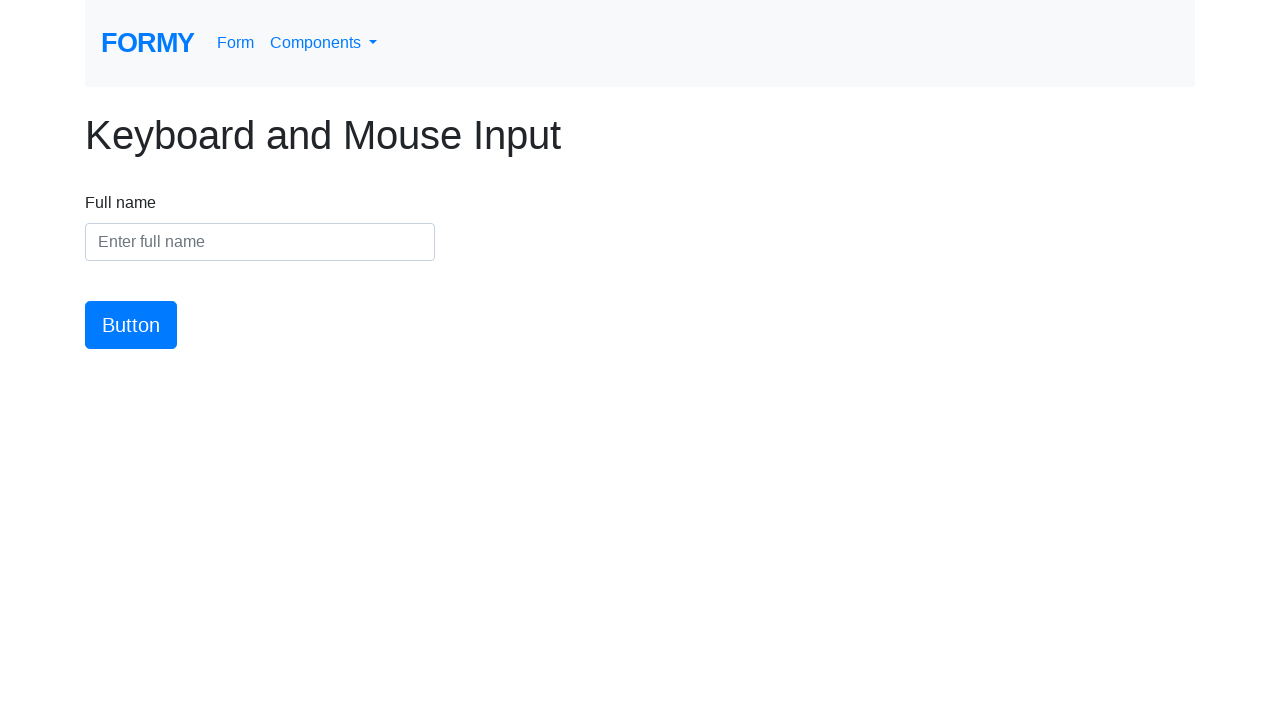

Typed 'Hello' into the name input field on #name
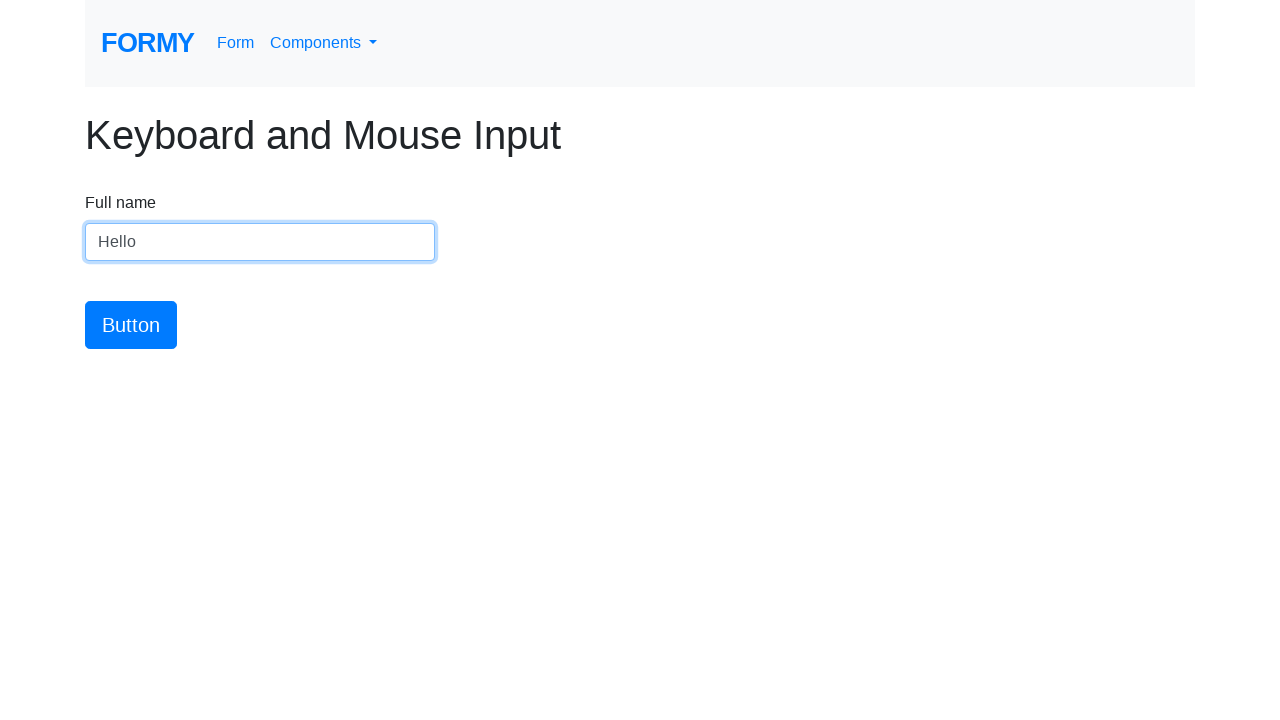

Clicked the submit button at (131, 325) on button#button
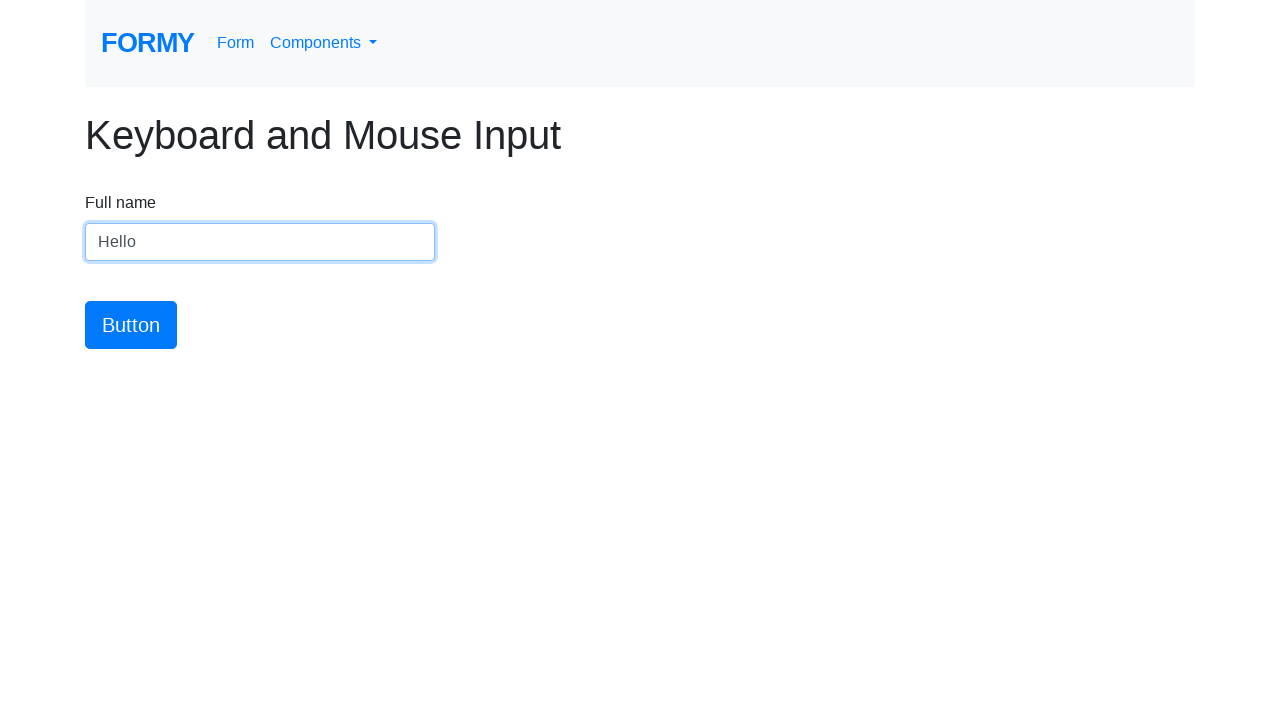

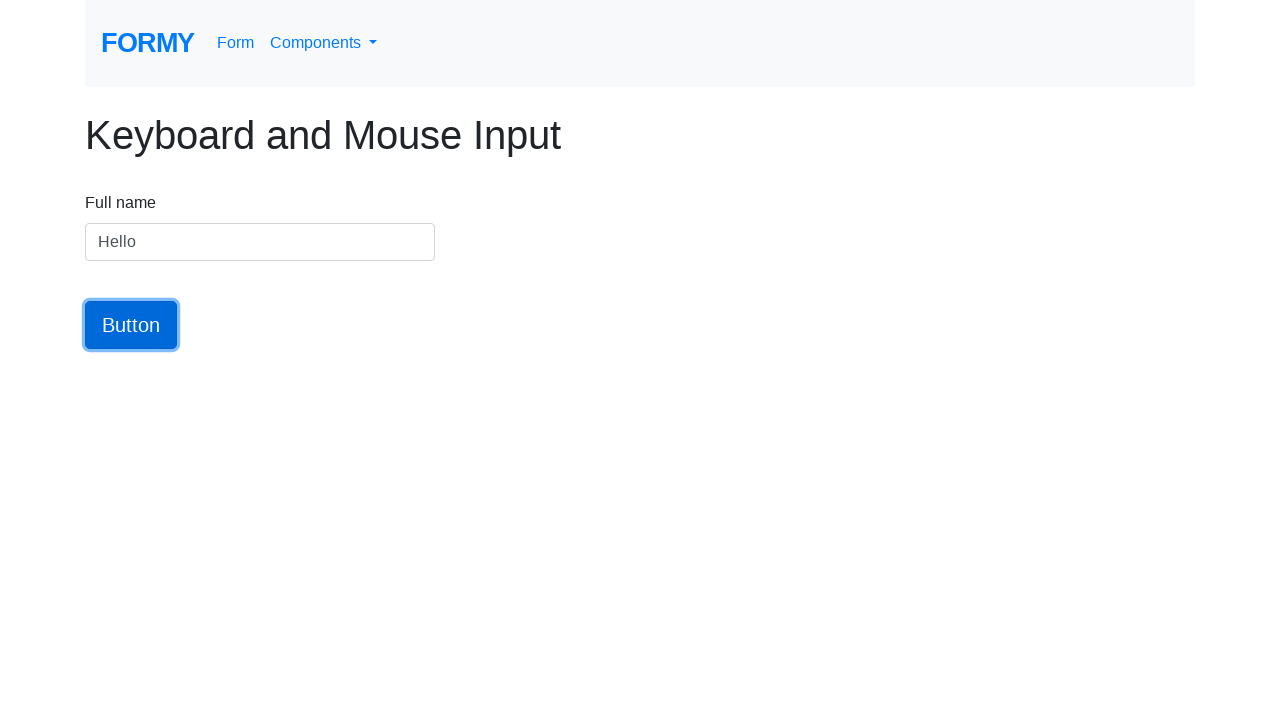